Tests scrolling functionality by scrolling down the page and then scrolling a specific element (mouse hover element) into view using JavaScript execution.

Starting URL: https://rahulshettyacademy.com/AutomationPractice

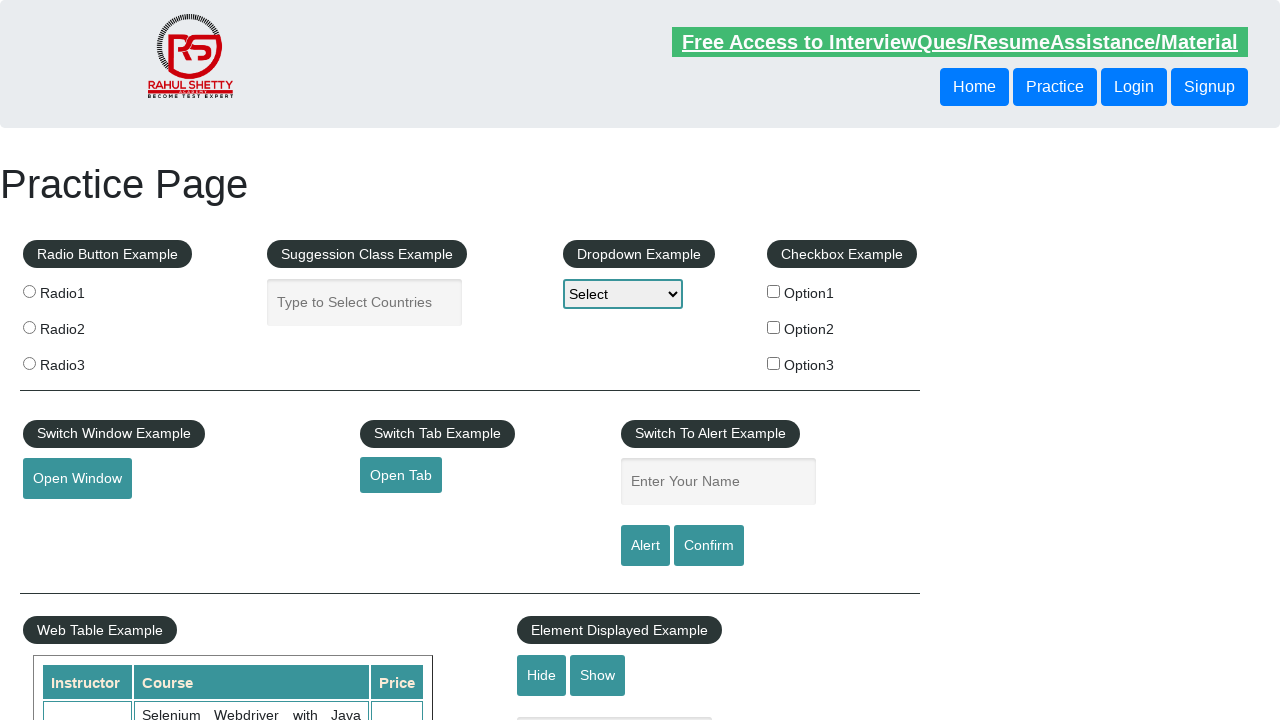

Scrolled down 1300 pixels
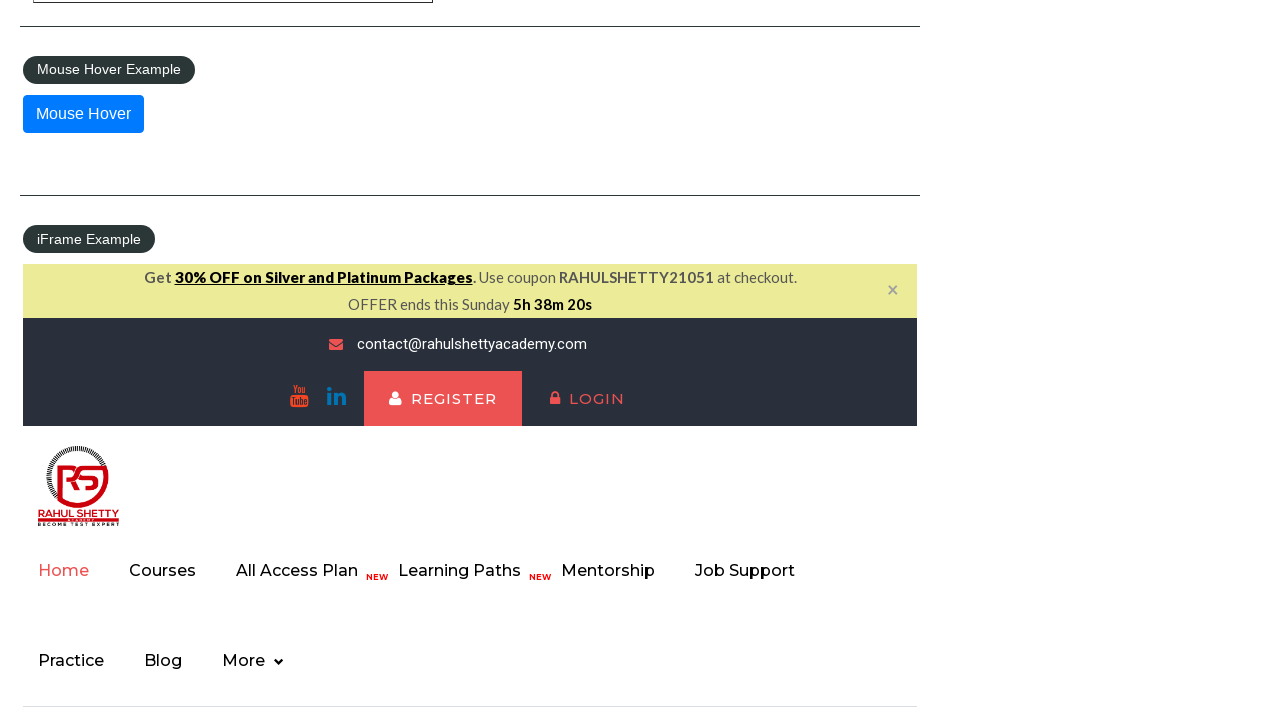

Mouse hover element (#mousehover) is present
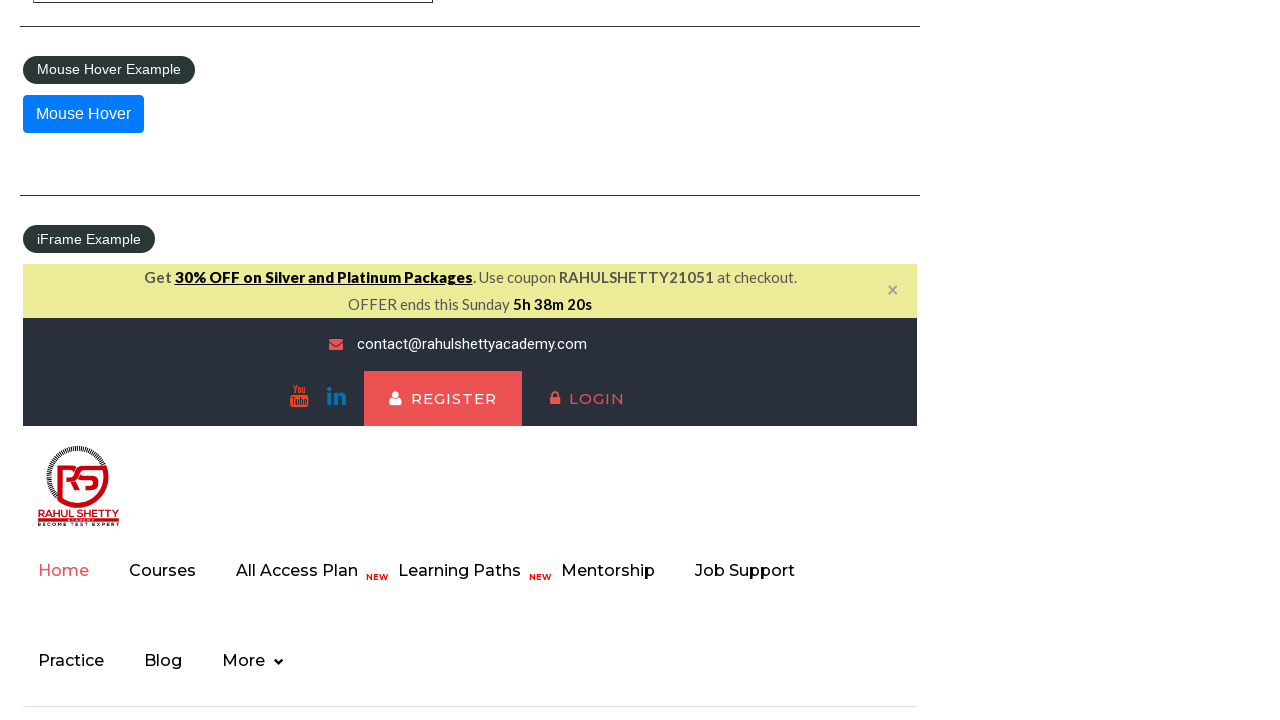

Scrolled mouse hover element into view
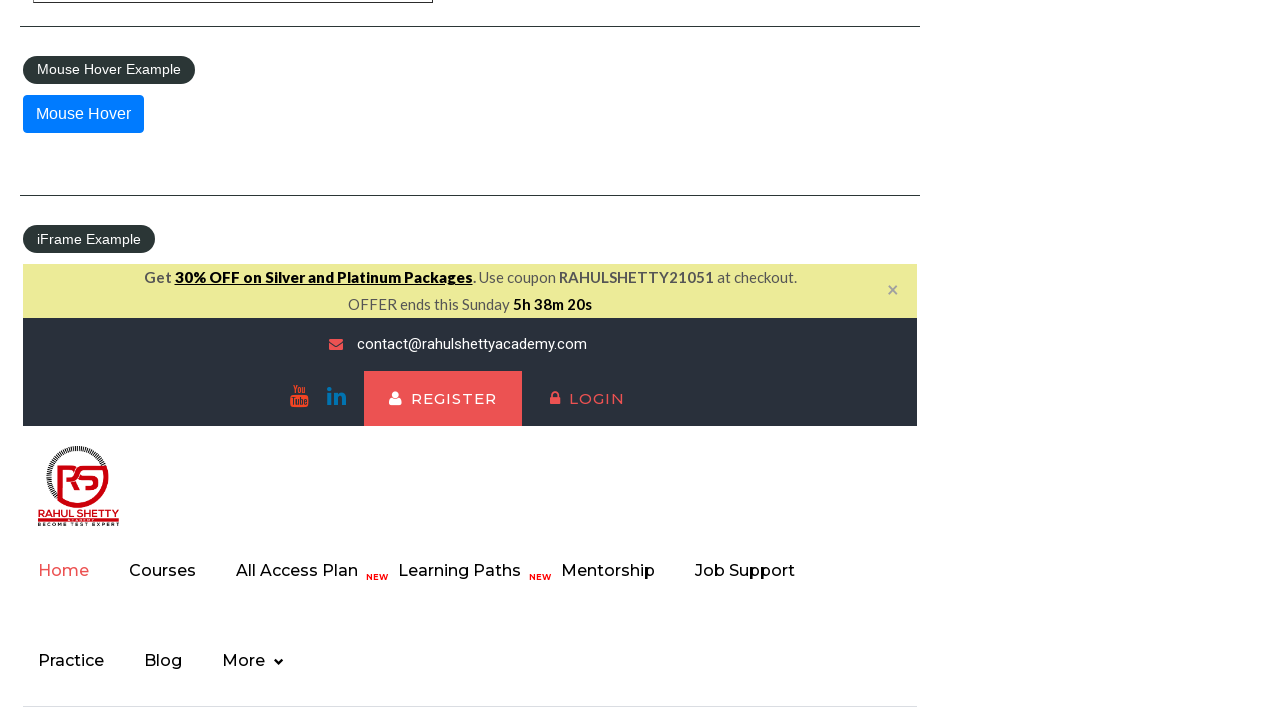

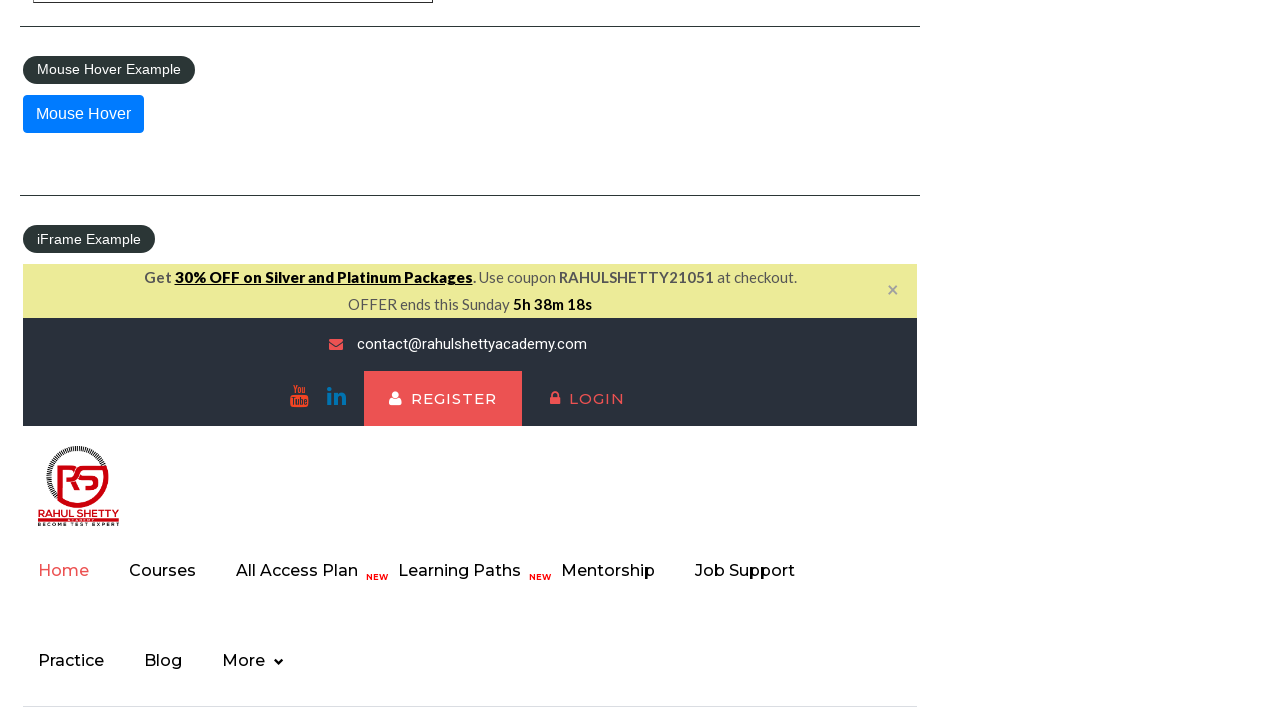